Tests that edits are saved when the edit input loses focus (blur event)

Starting URL: https://demo.playwright.dev/todomvc

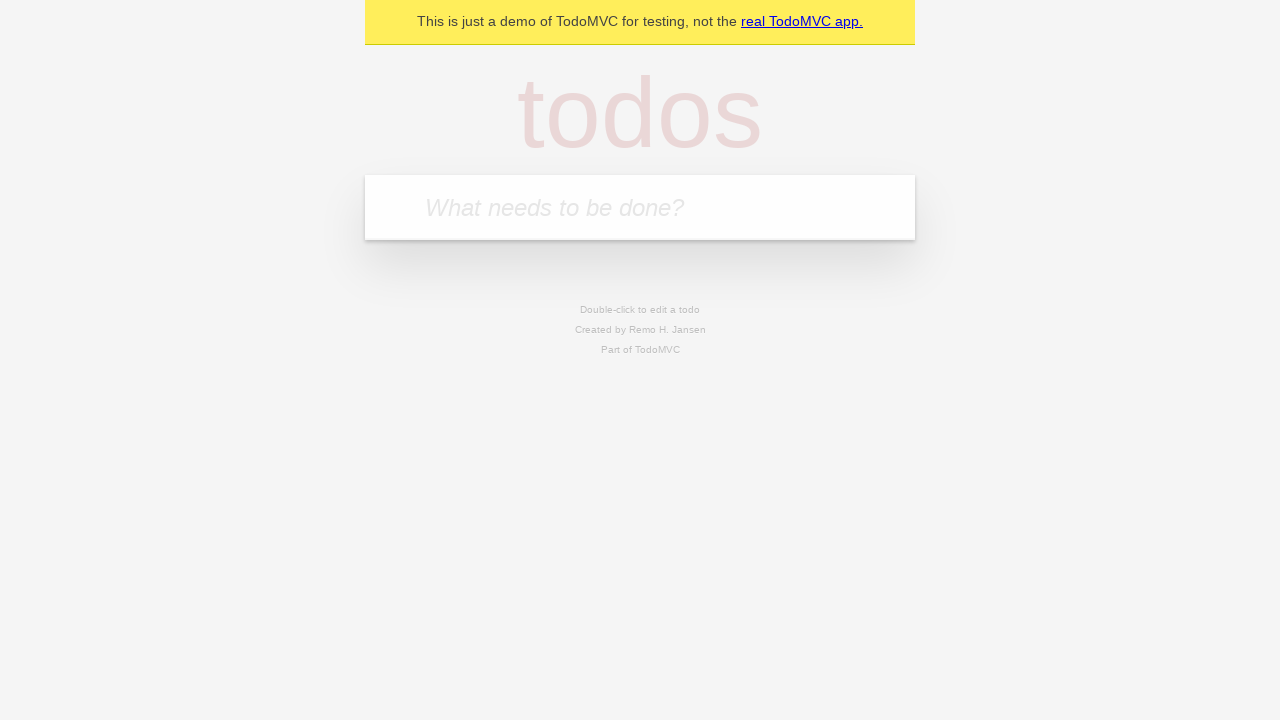

Filled new todo input with 'buy some cheese' on internal:attr=[placeholder="What needs to be done?"i]
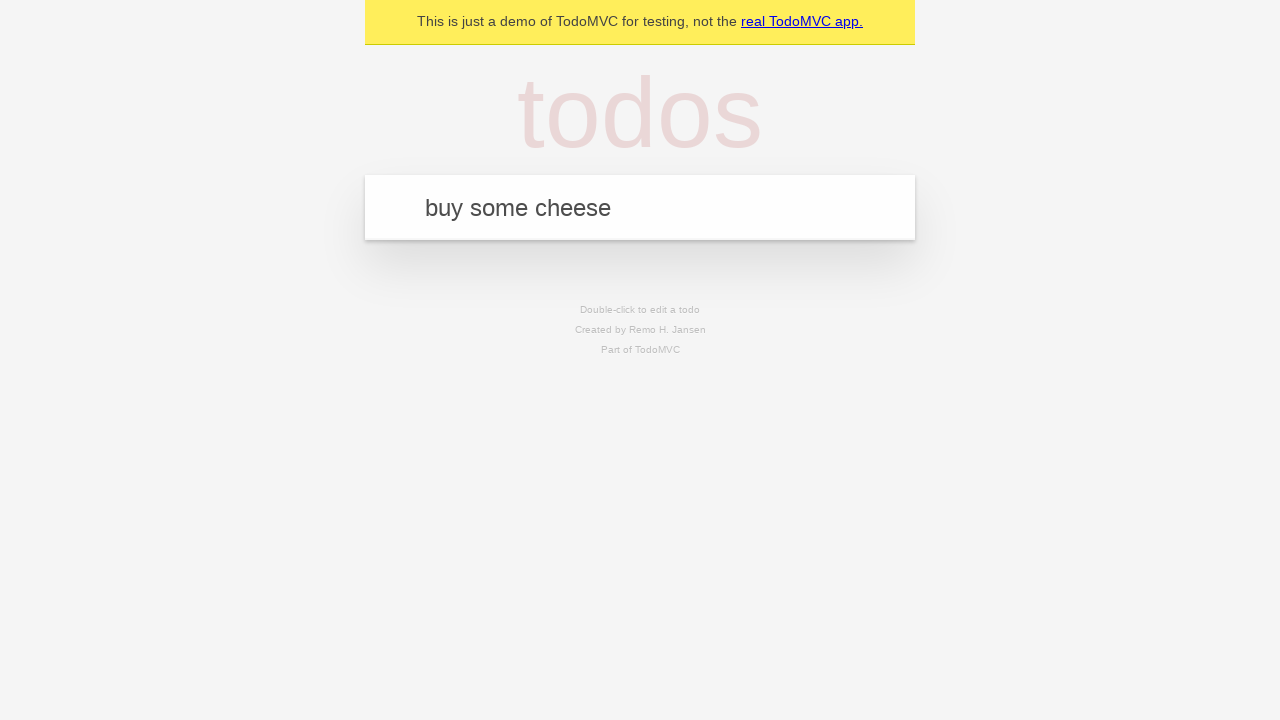

Pressed Enter to create first todo on internal:attr=[placeholder="What needs to be done?"i]
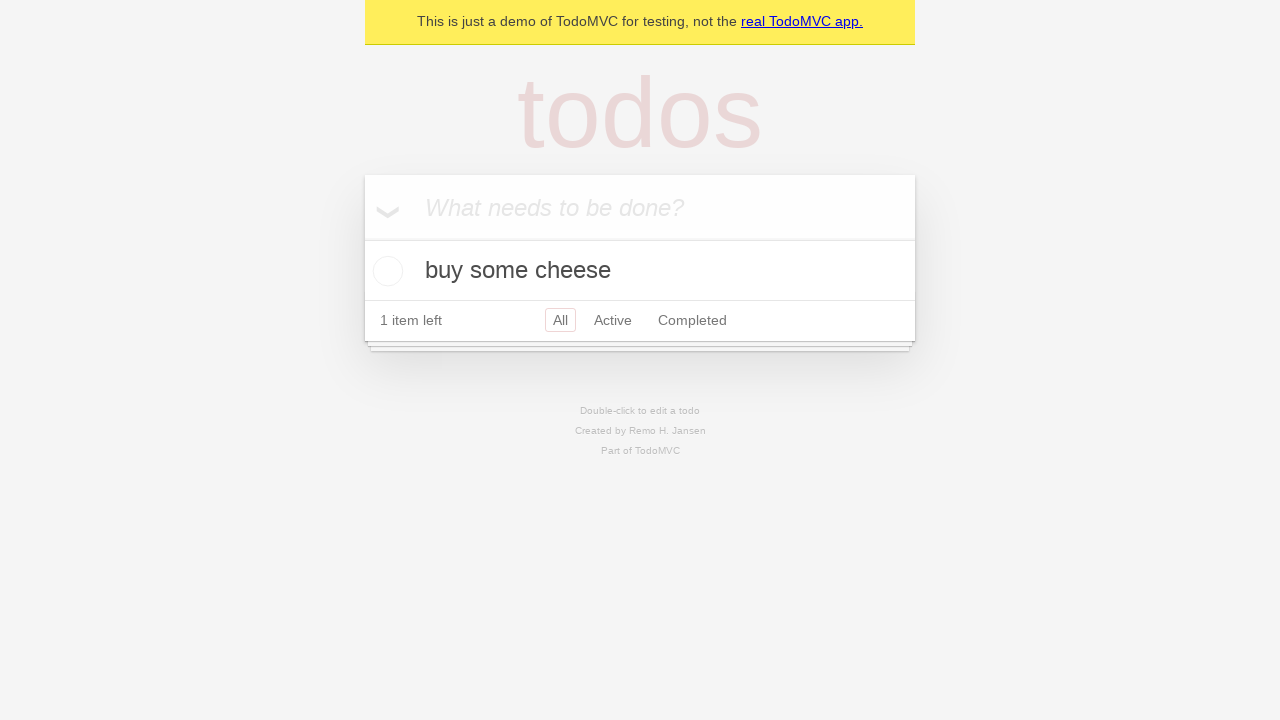

Filled new todo input with 'feed the cat' on internal:attr=[placeholder="What needs to be done?"i]
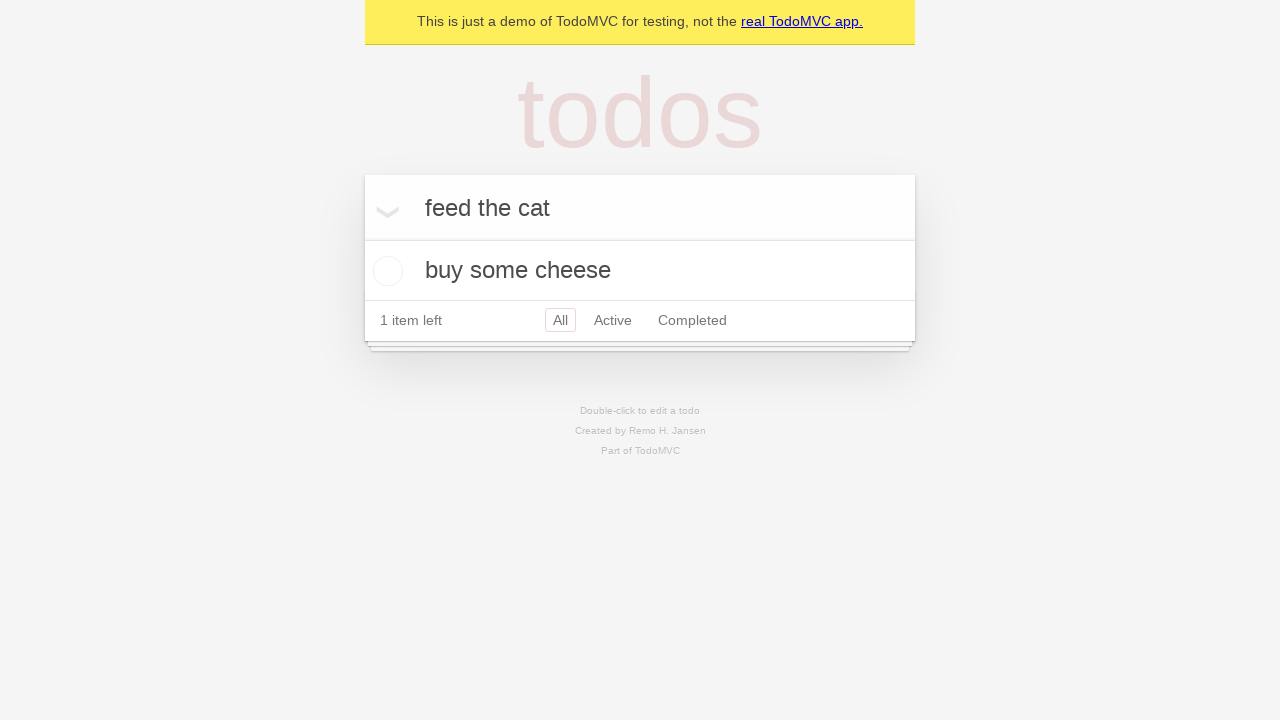

Pressed Enter to create second todo on internal:attr=[placeholder="What needs to be done?"i]
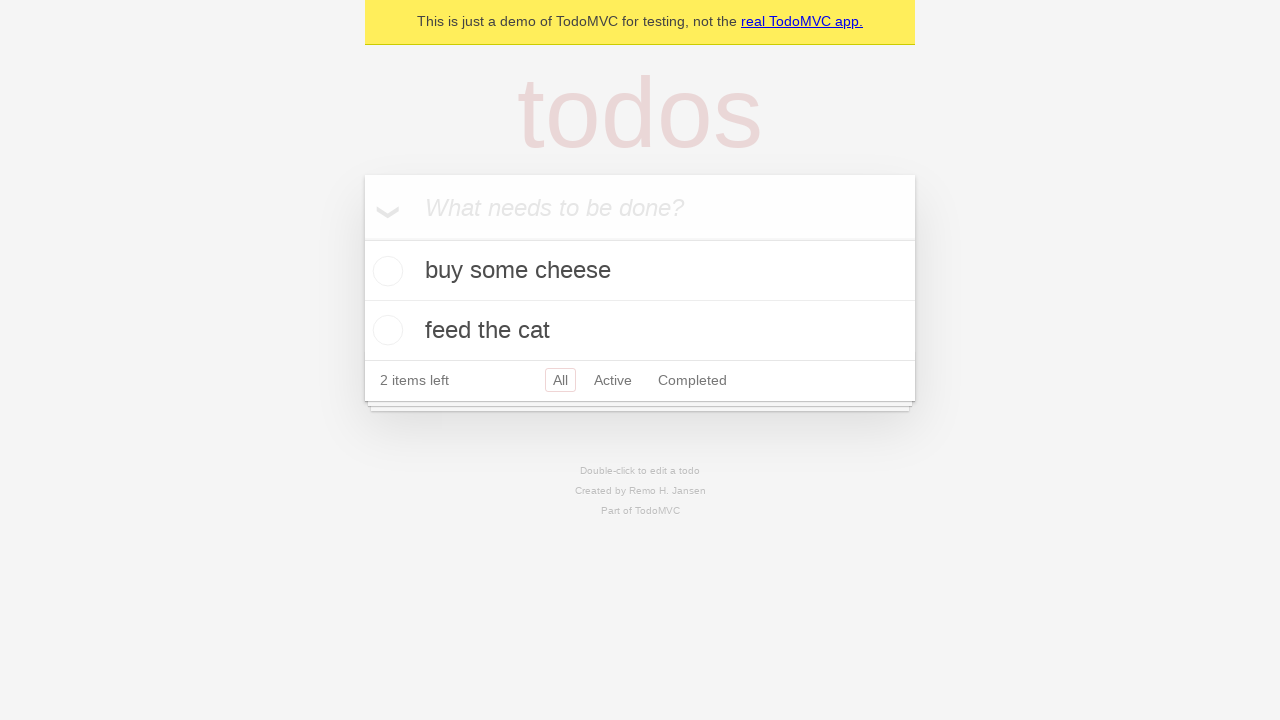

Filled new todo input with 'book a doctors appointment' on internal:attr=[placeholder="What needs to be done?"i]
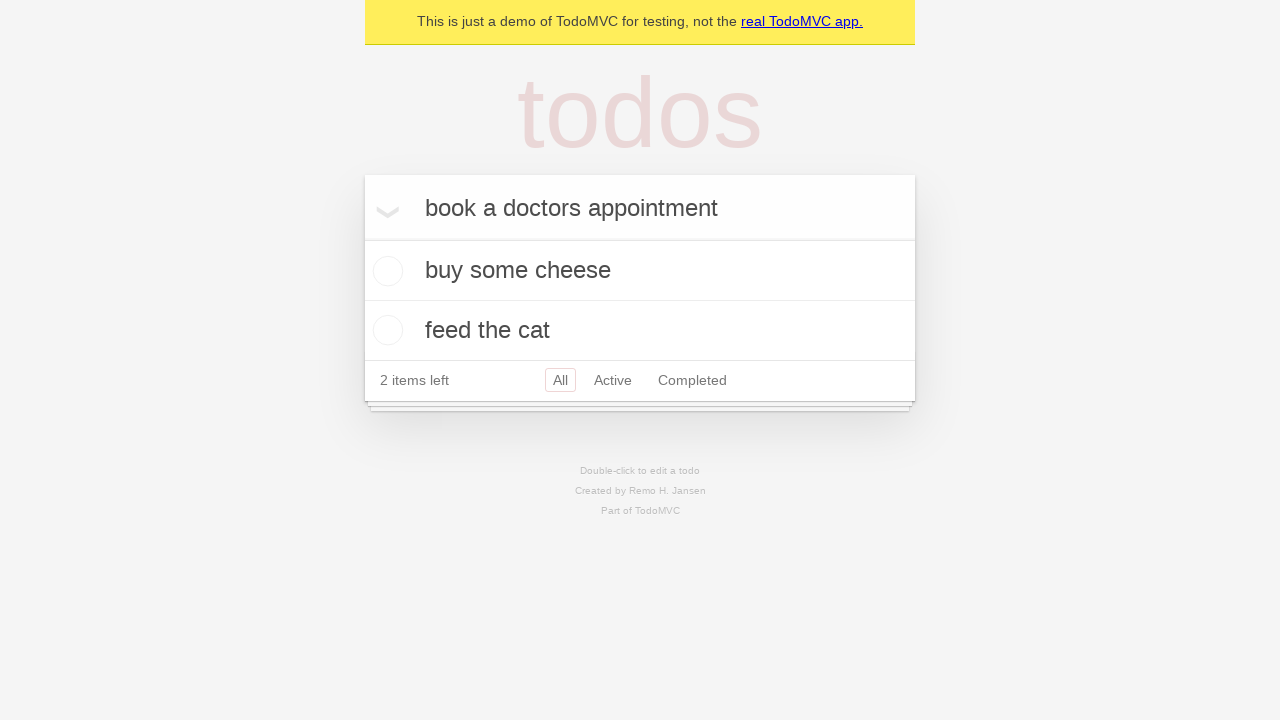

Pressed Enter to create third todo on internal:attr=[placeholder="What needs to be done?"i]
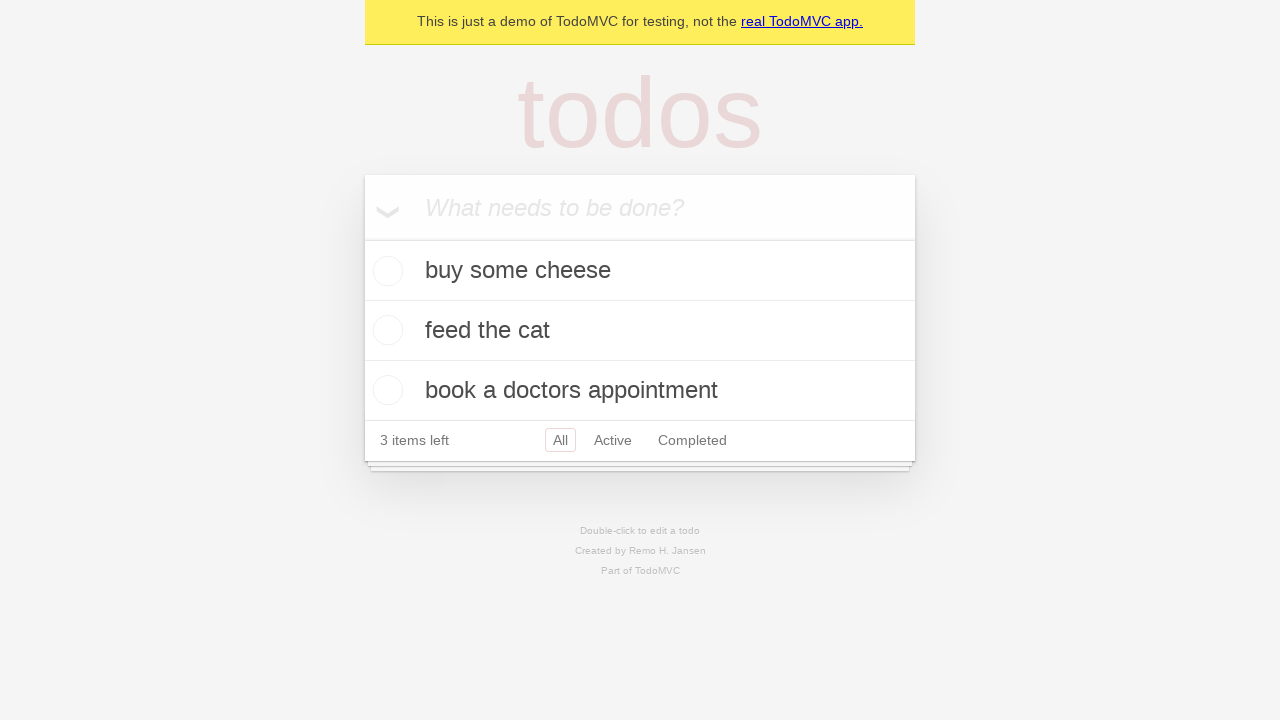

Double-clicked second todo item to enter edit mode at (640, 331) on internal:testid=[data-testid="todo-item"s] >> nth=1
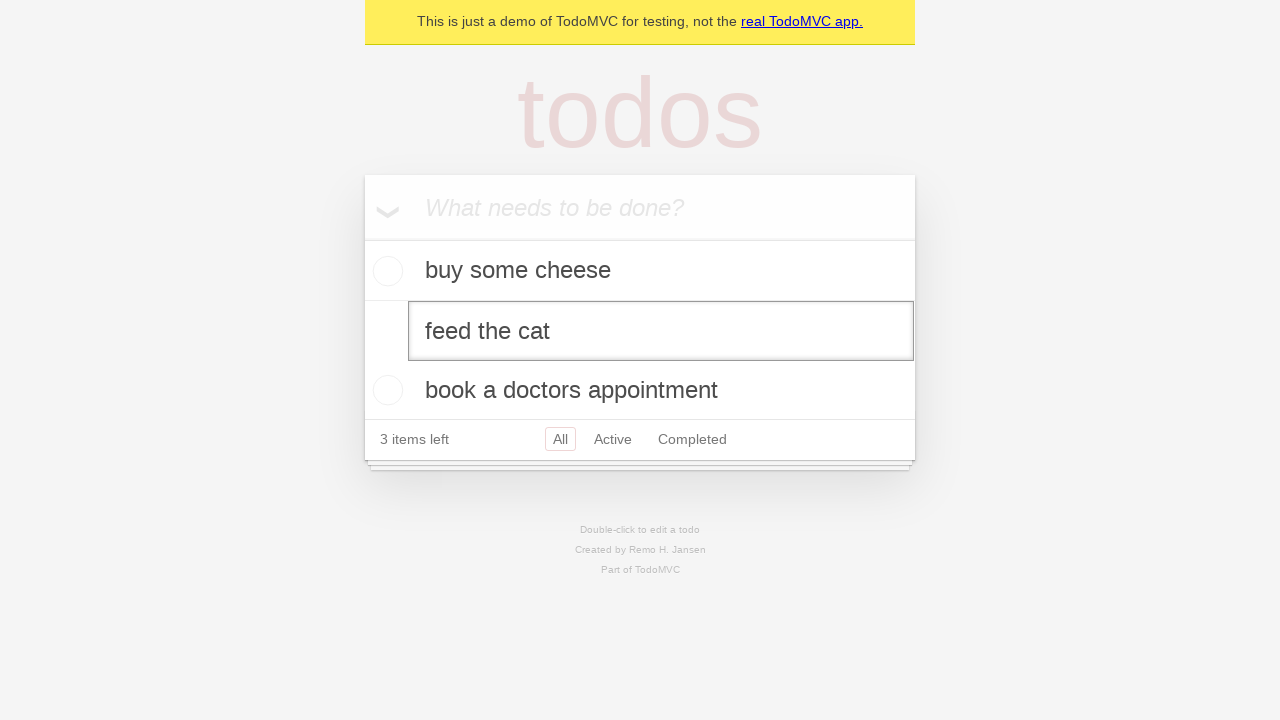

Filled edit textbox with 'buy some sausages' on internal:testid=[data-testid="todo-item"s] >> nth=1 >> internal:role=textbox[nam
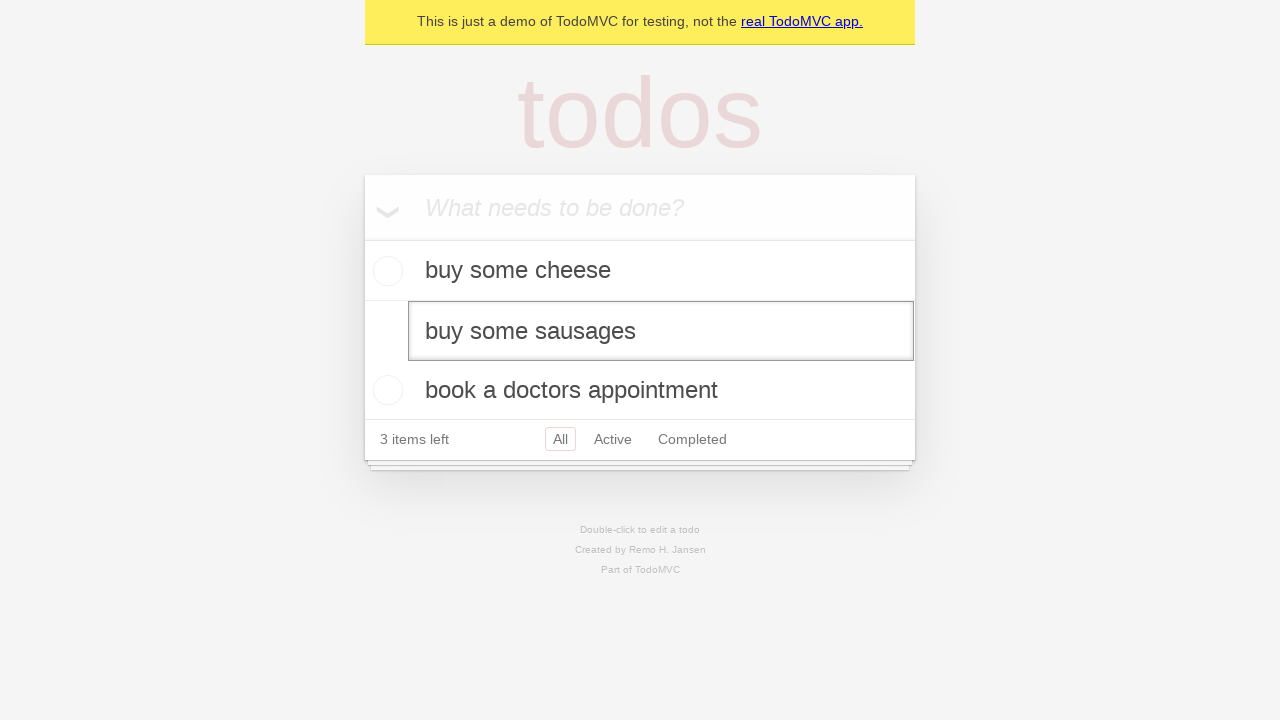

Dispatched blur event to save edit changes
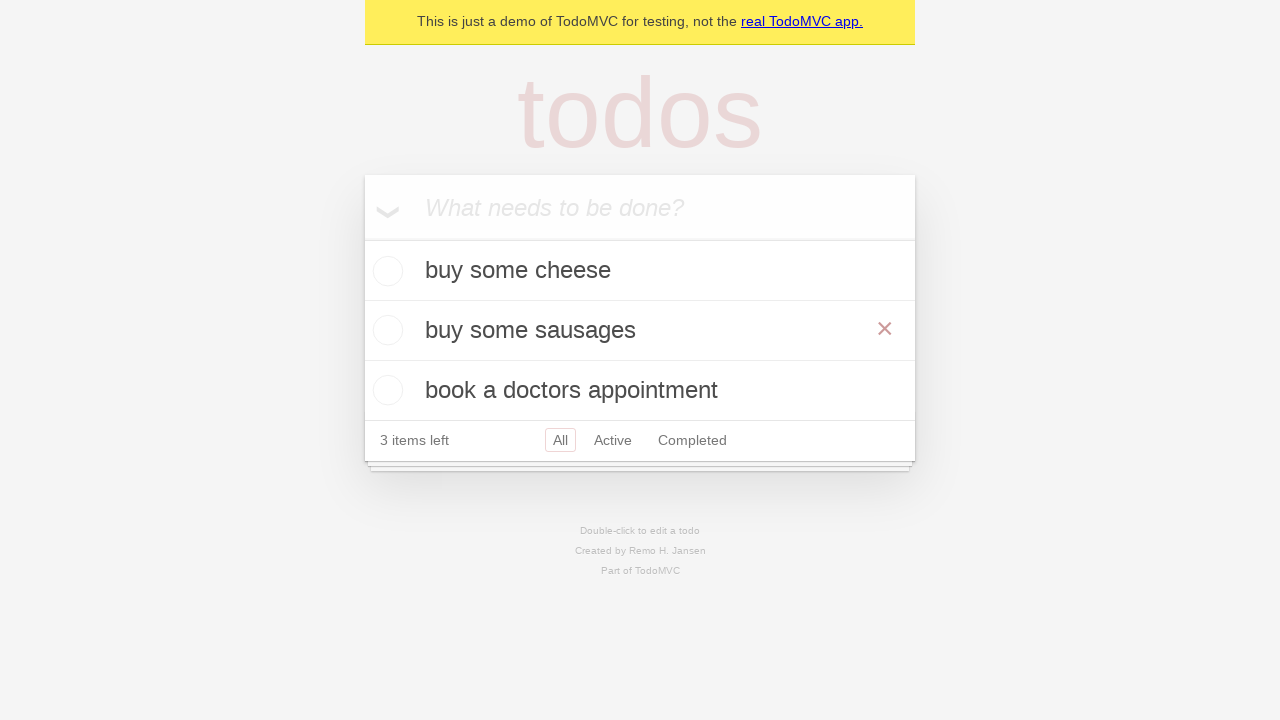

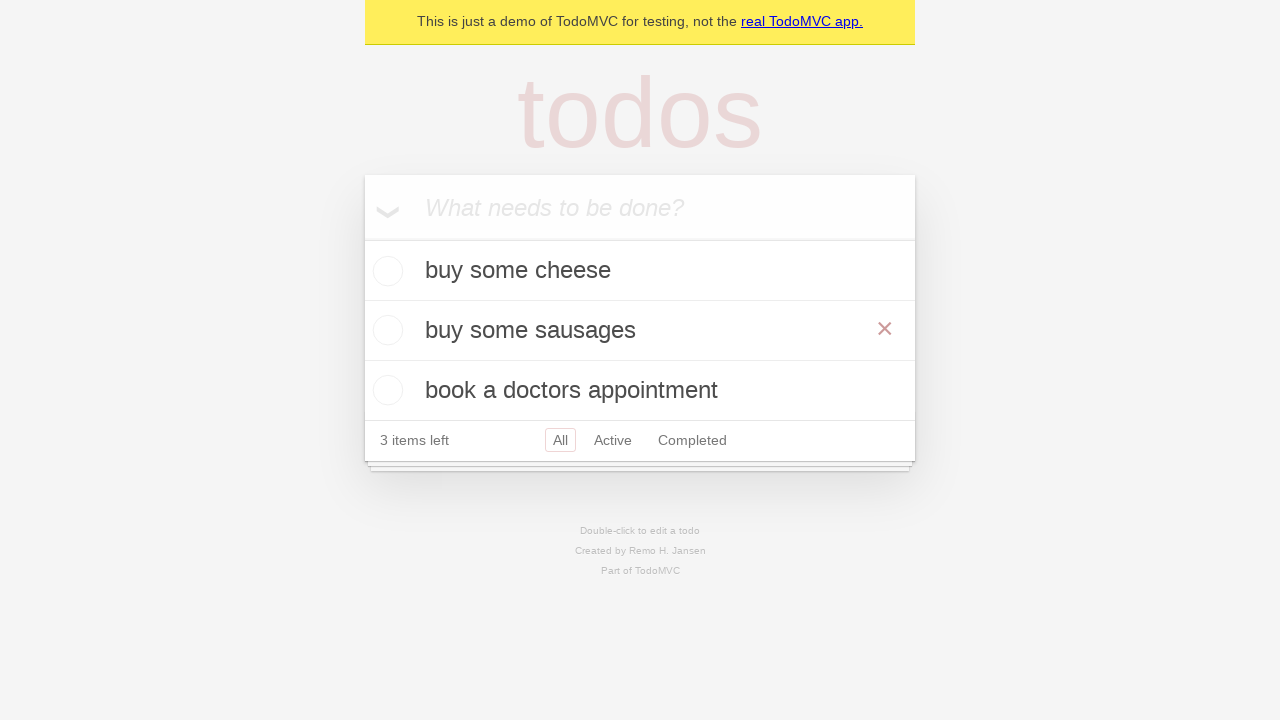